Tests filling a name field on an Angular practice form by entering a user's name

Starting URL: https://rahulshettyacademy.com/angularpractice/

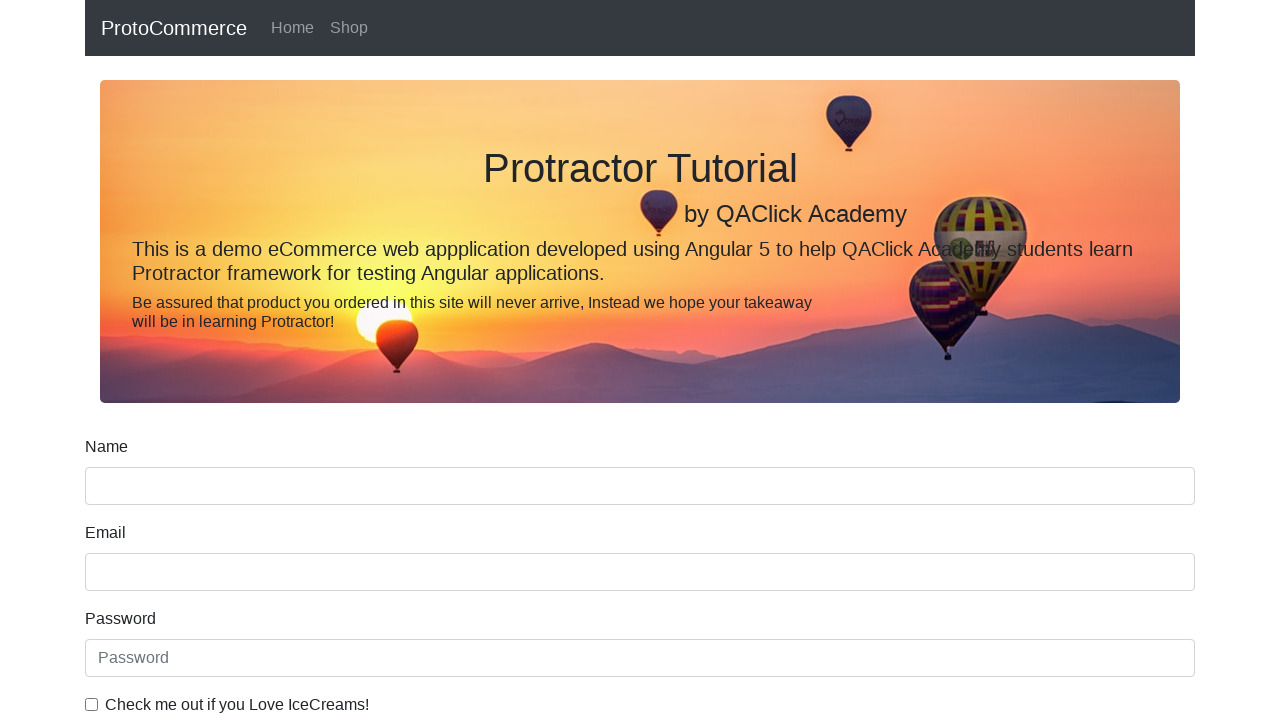

Navigated to Angular practice form page
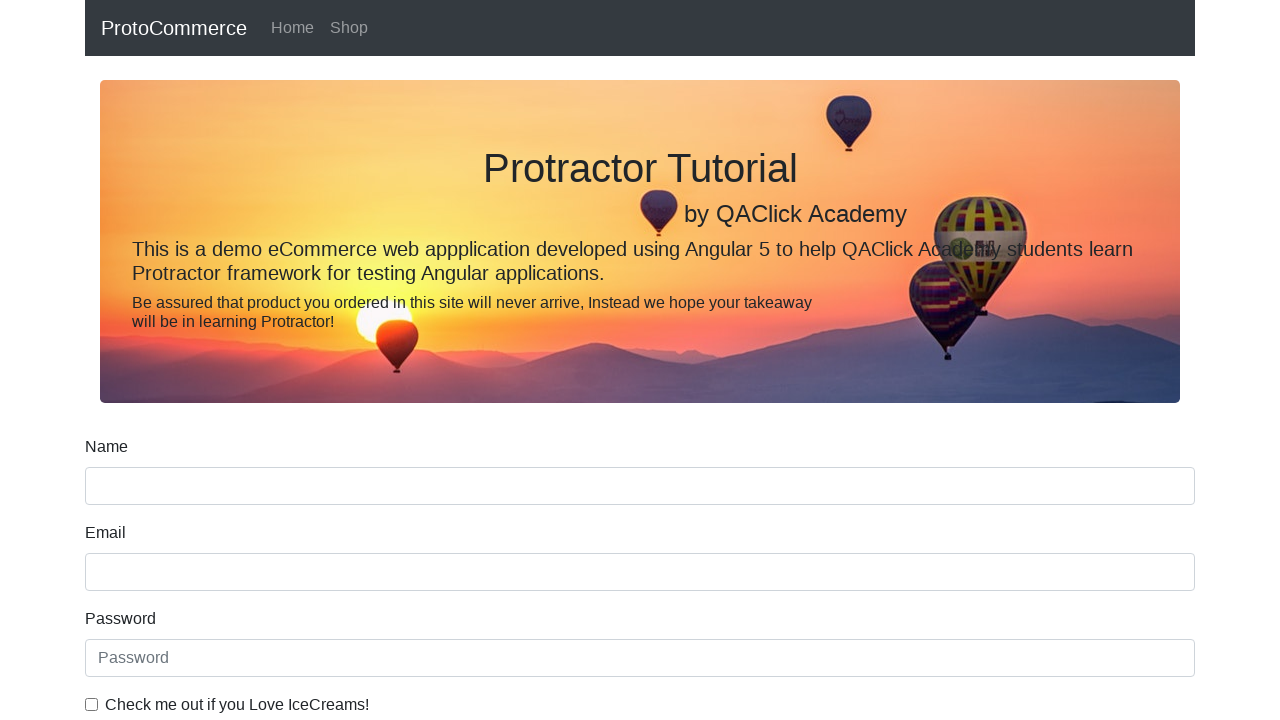

Filled name field with 'Sandeepa M' on input[name='name']
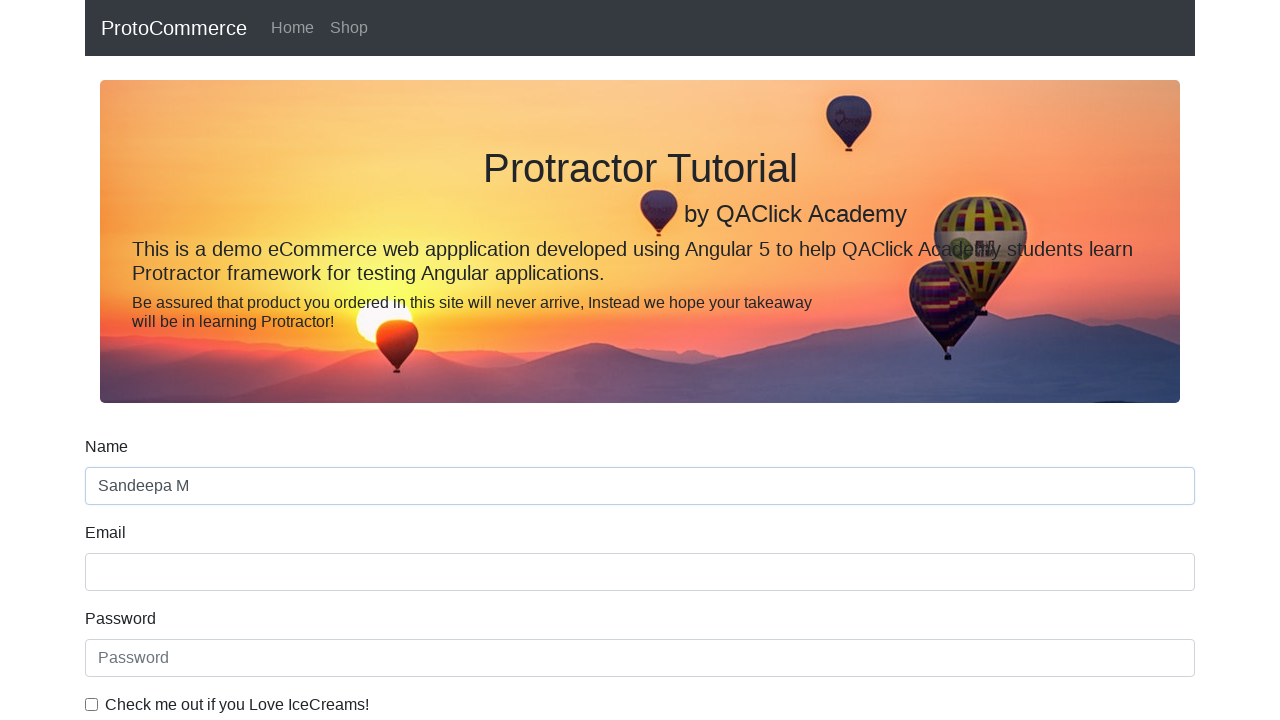

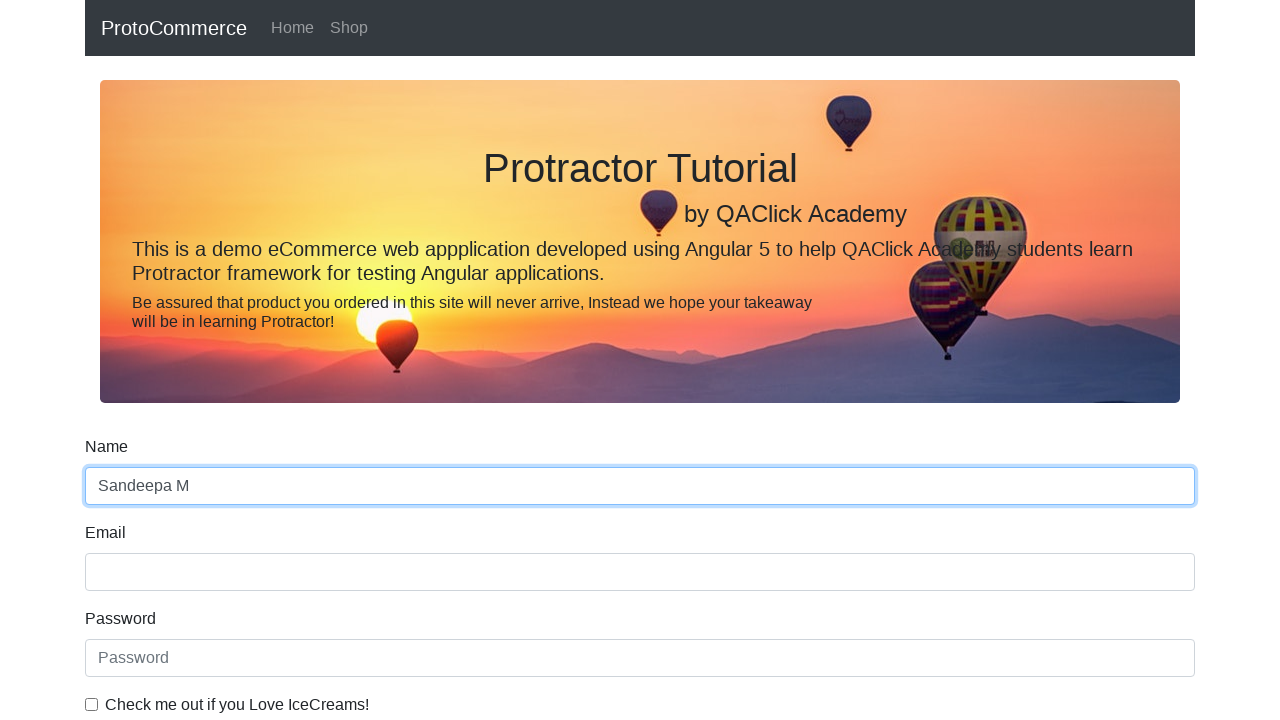